Tests sign up with invalid username format and verifies error handling

Starting URL: https://www.demoblaze.com/

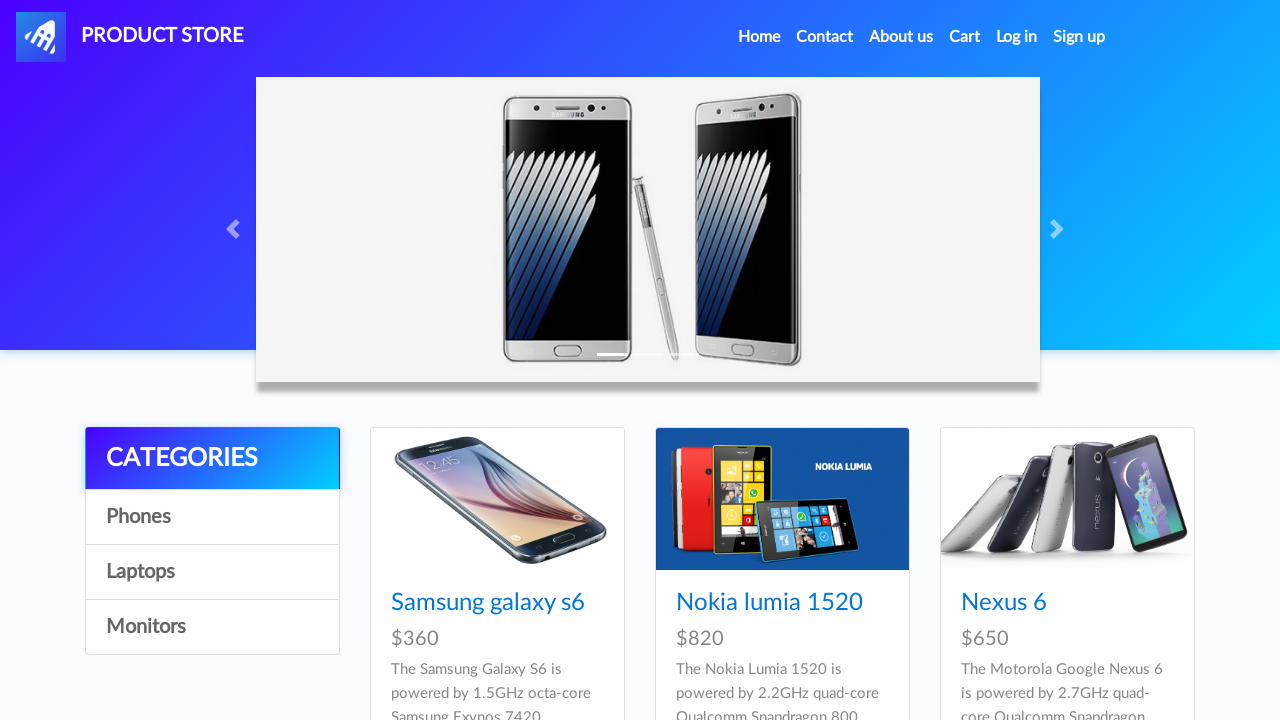

Reloaded the page
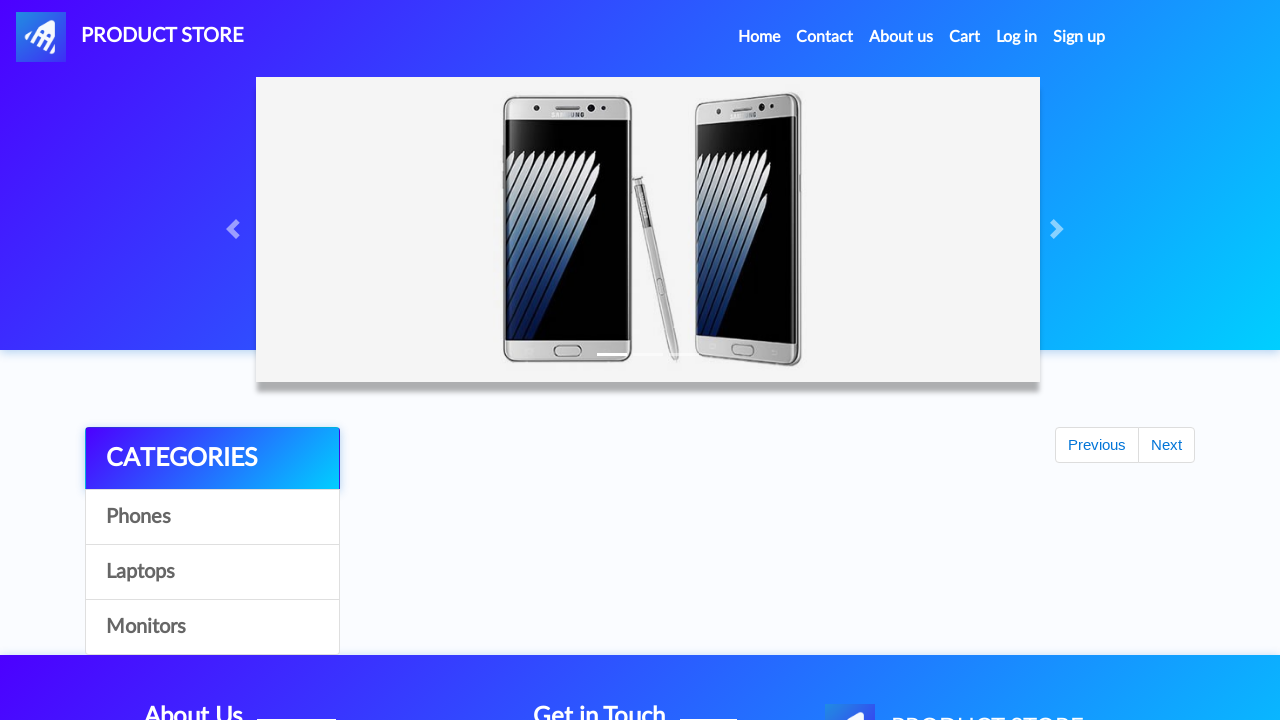

Waited 2000ms for page to stabilize
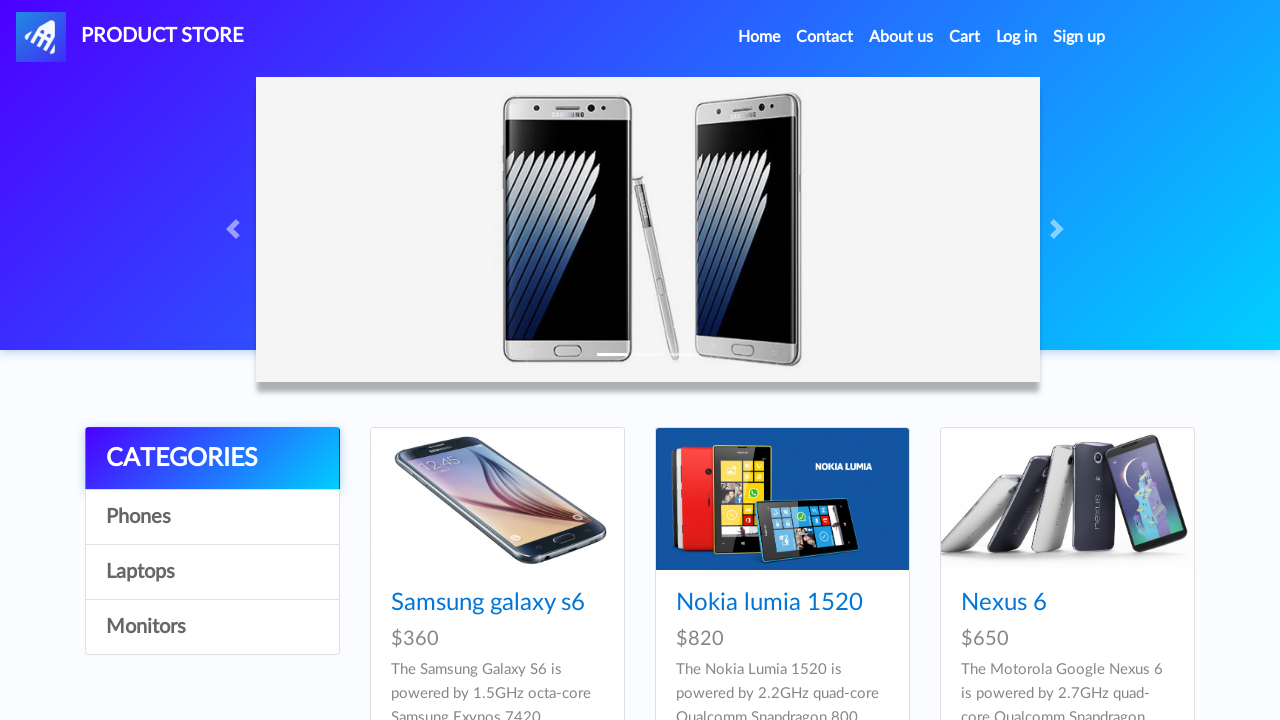

Clicked sign up button to open sign up modal at (1079, 37) on #signin2
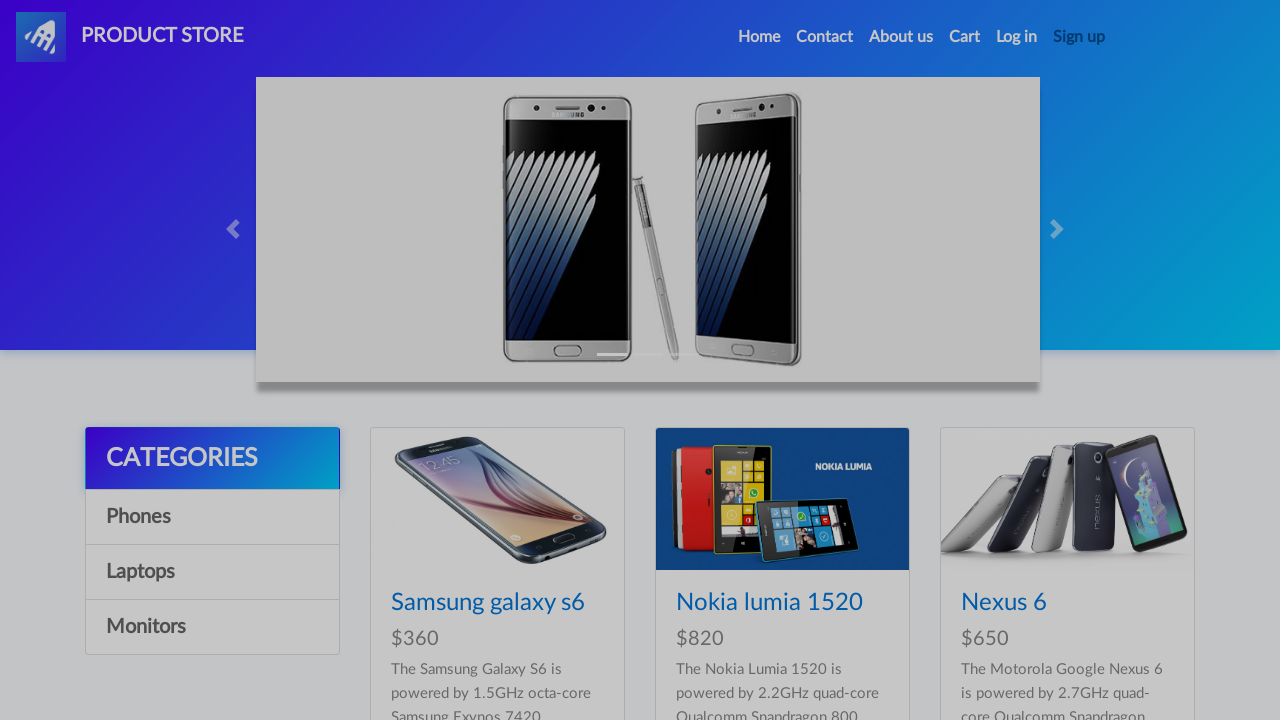

Filled username field with invalid format 'Usernamee1234!#@1223455' on #sign-username
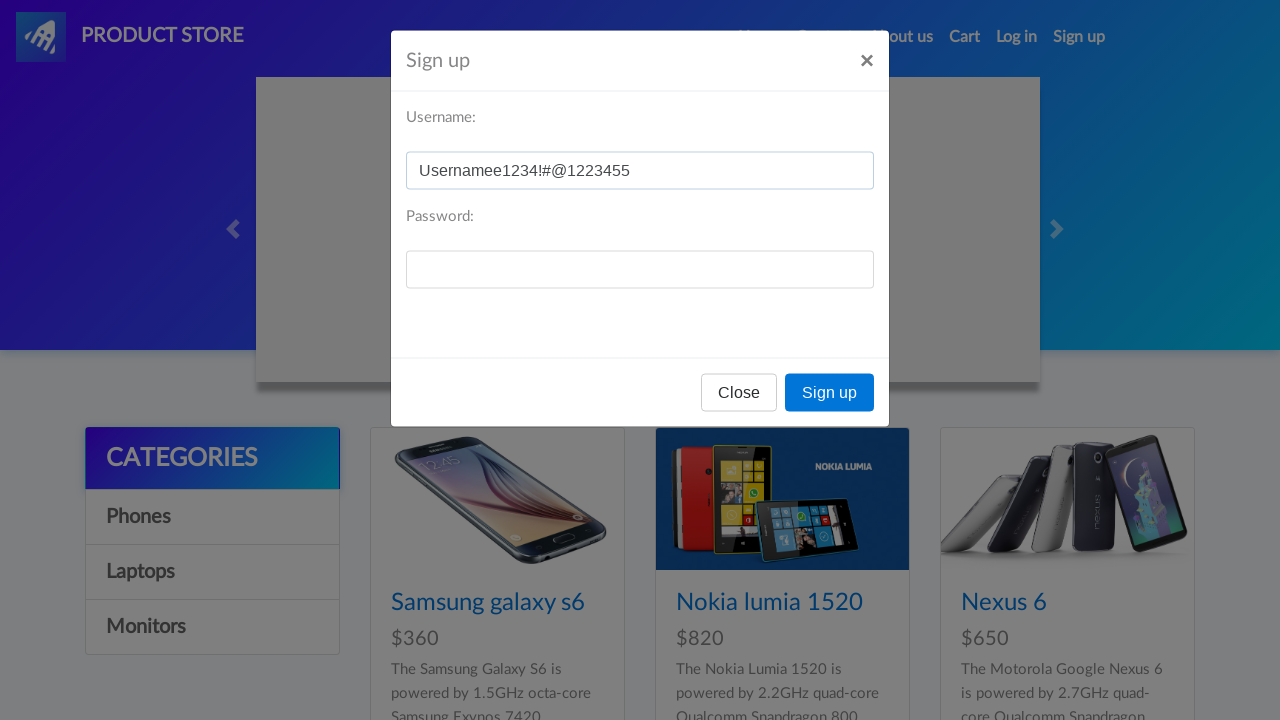

Filled password field with 'password' on #sign-password
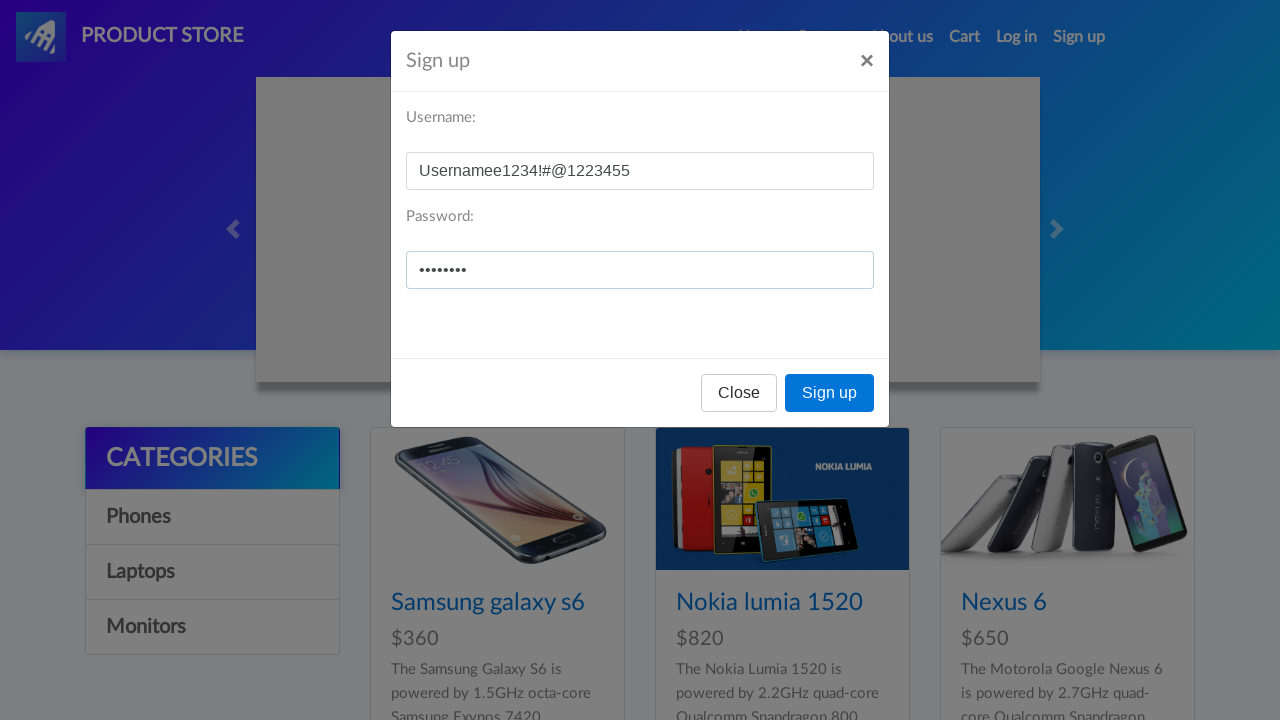

Waited 2000ms before submitting sign up form
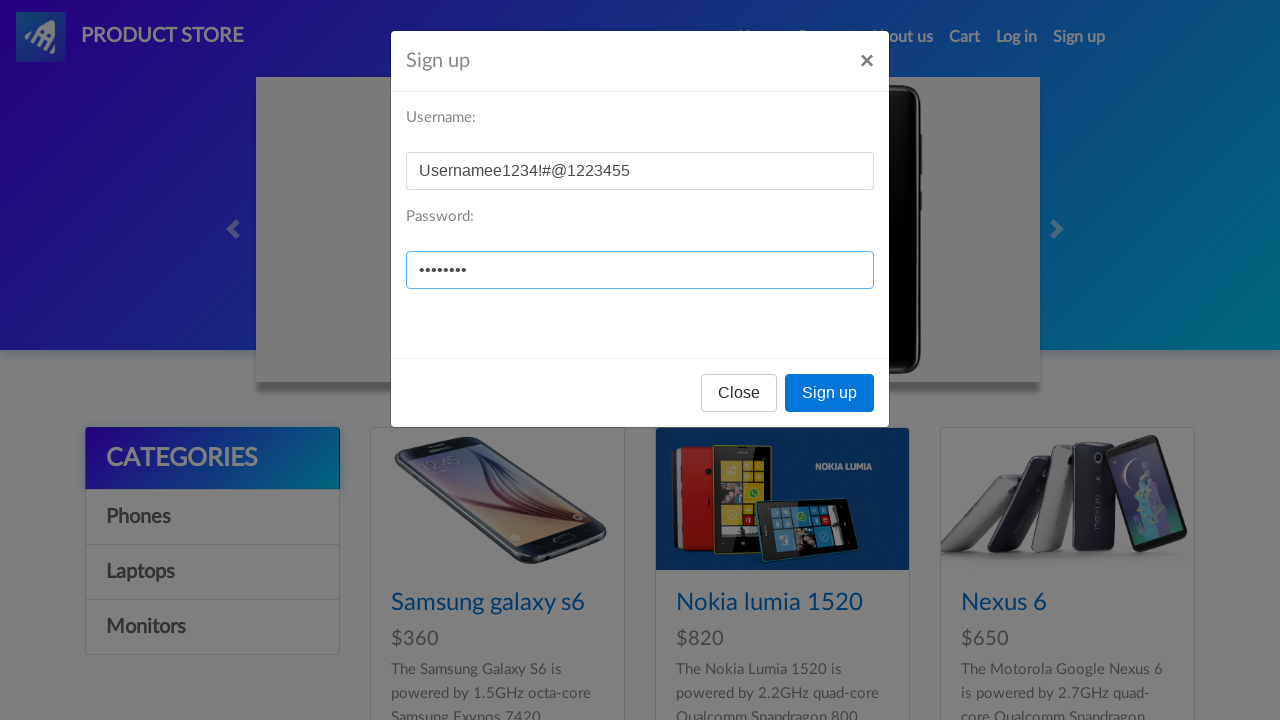

Clicked sign up submit button at (830, 393) on button.btn.btn-primary:has-text('Sign up')
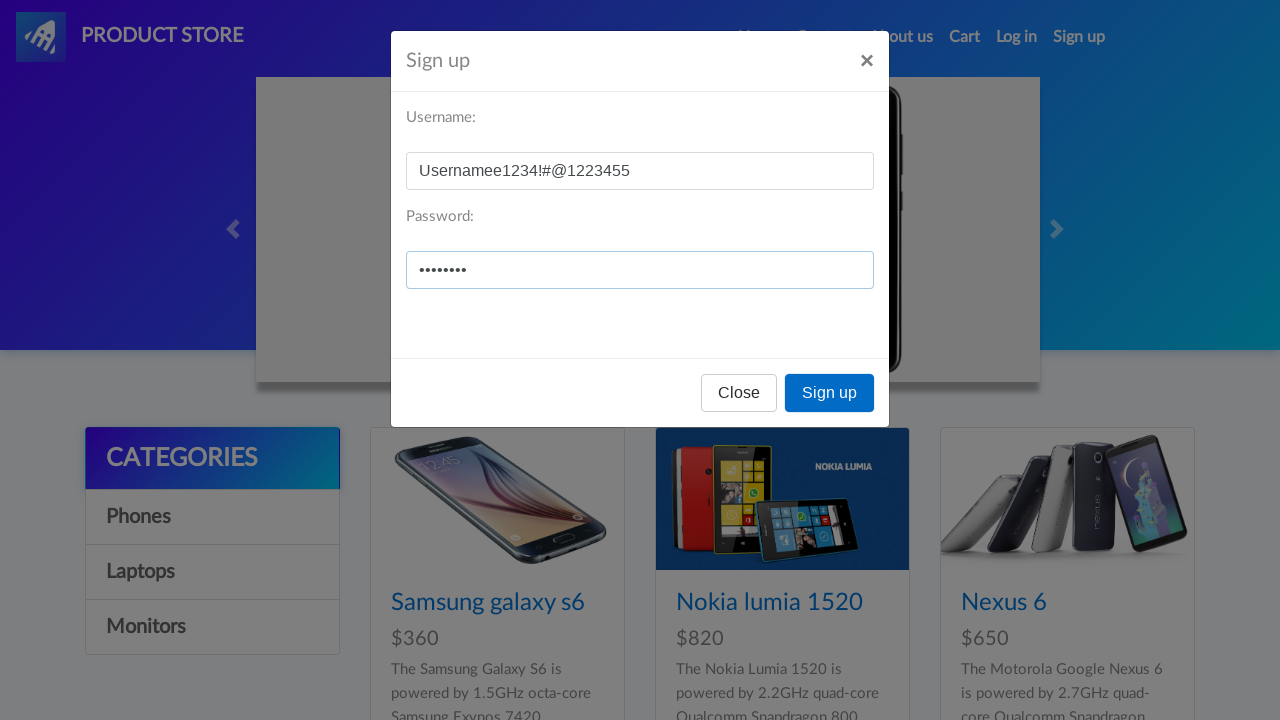

Waited 2000ms for error response
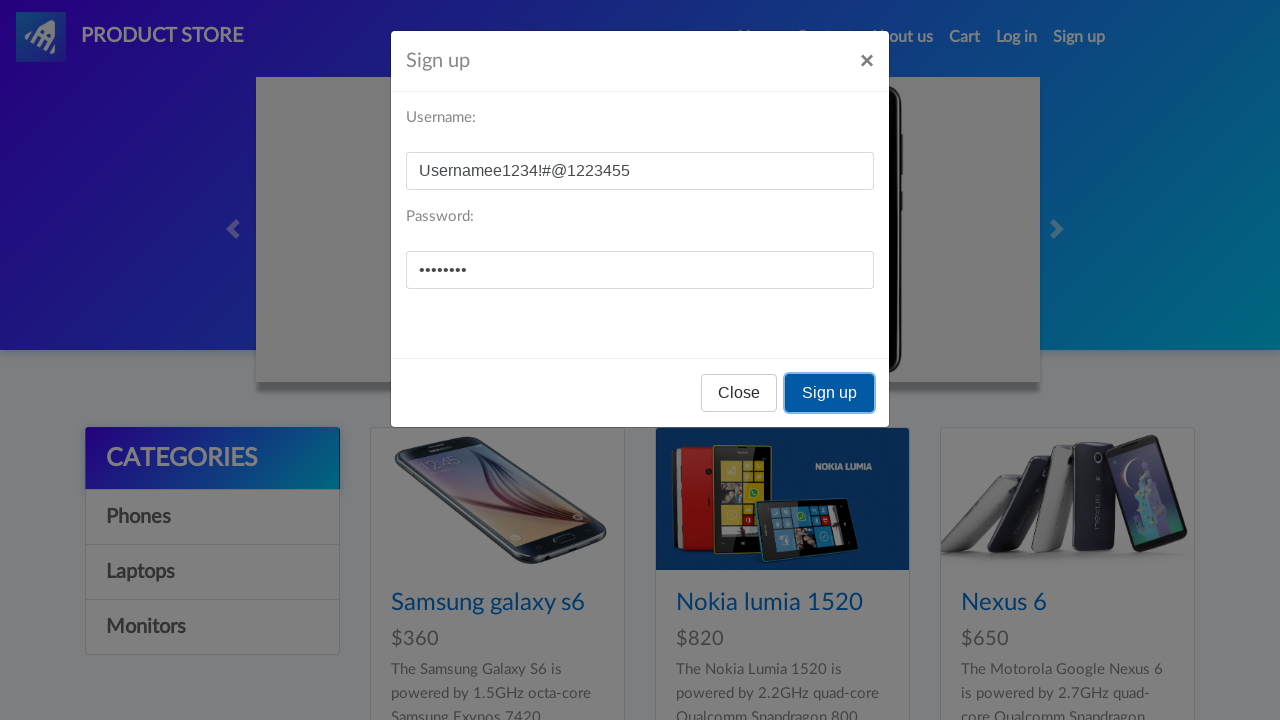

Set up dialog handler to accept error alert
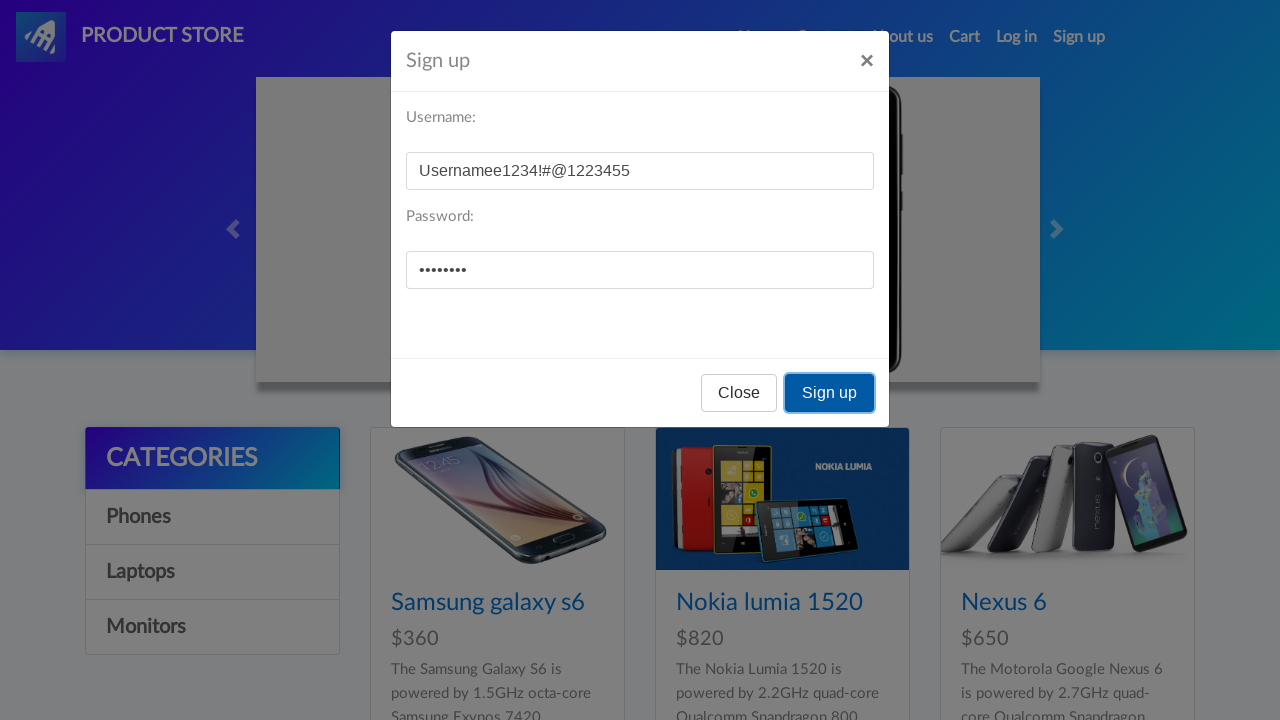

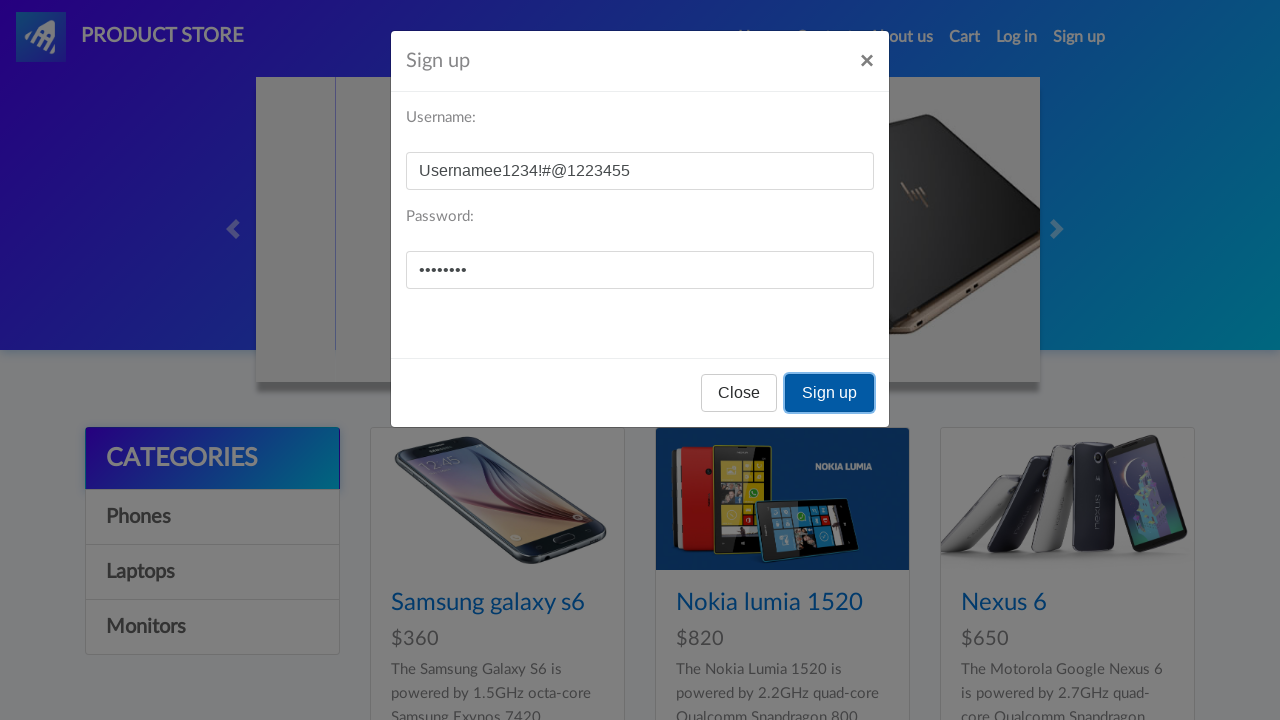